Tests the Python.org search functionality by entering "pycon" in the search box and verifying results are returned.

Starting URL: http://www.python.org

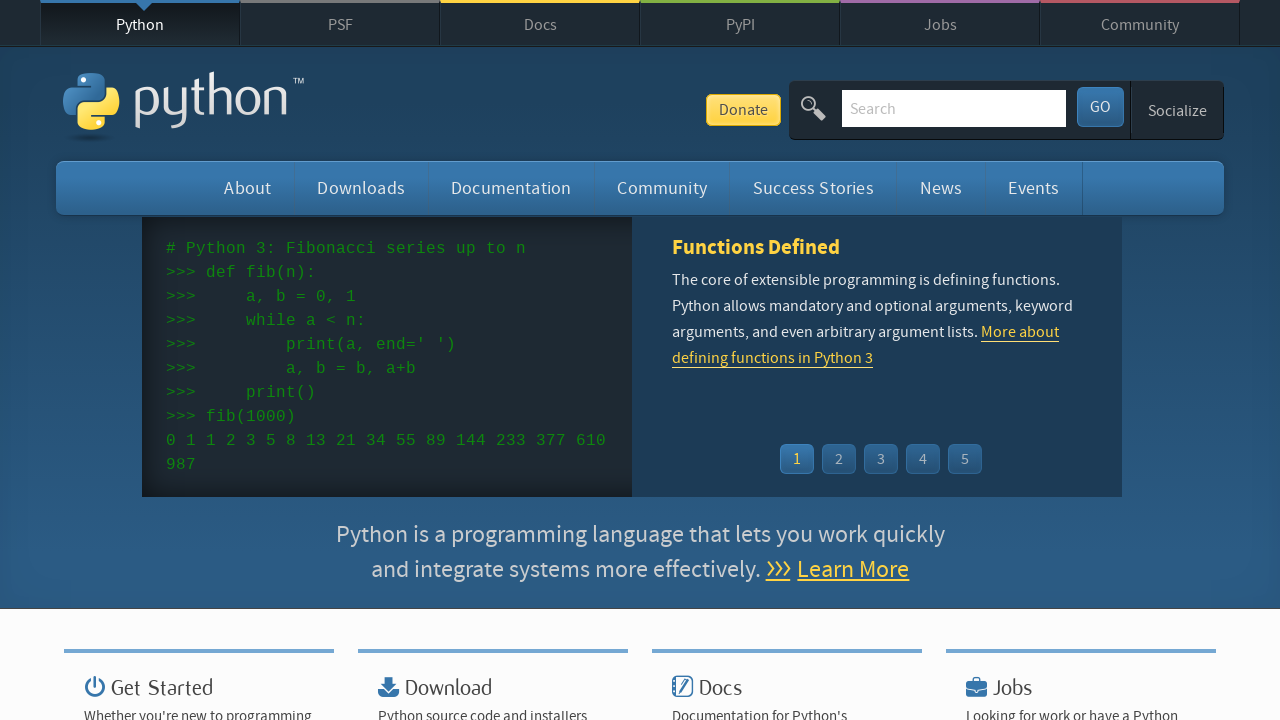

Filled search box with 'pycon' on input[name='q']
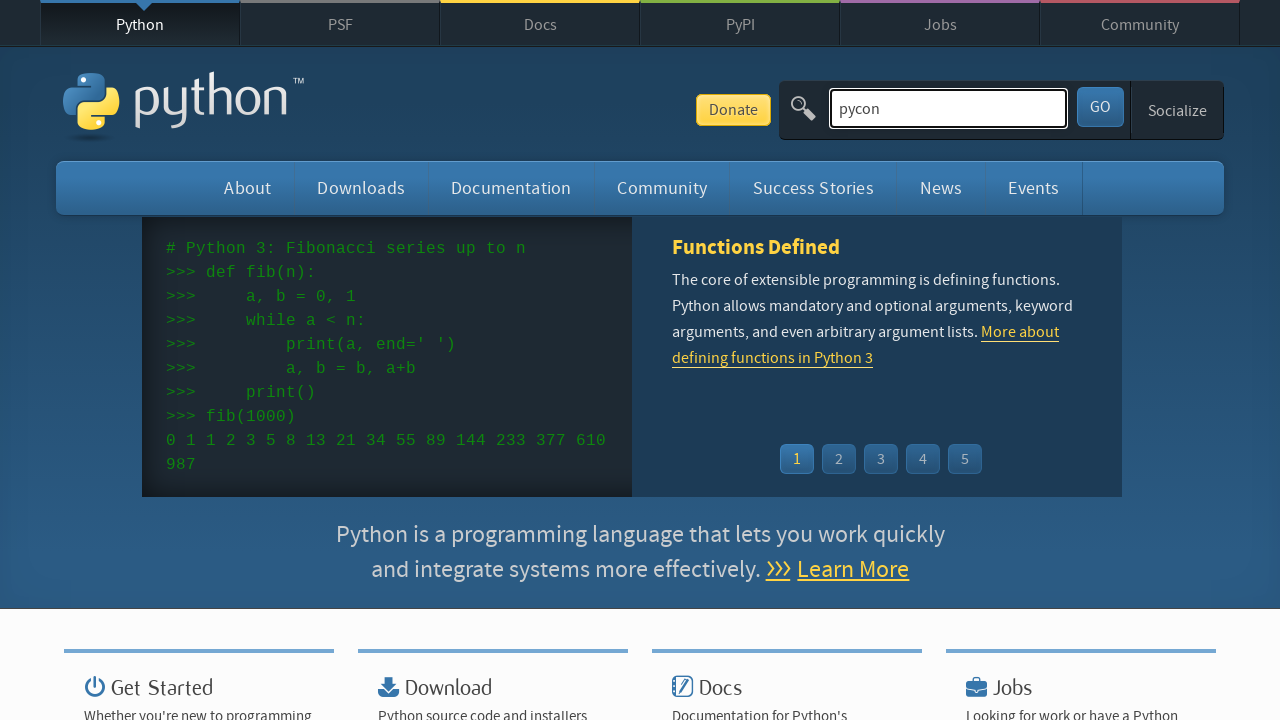

Pressed Enter to submit search on input[name='q']
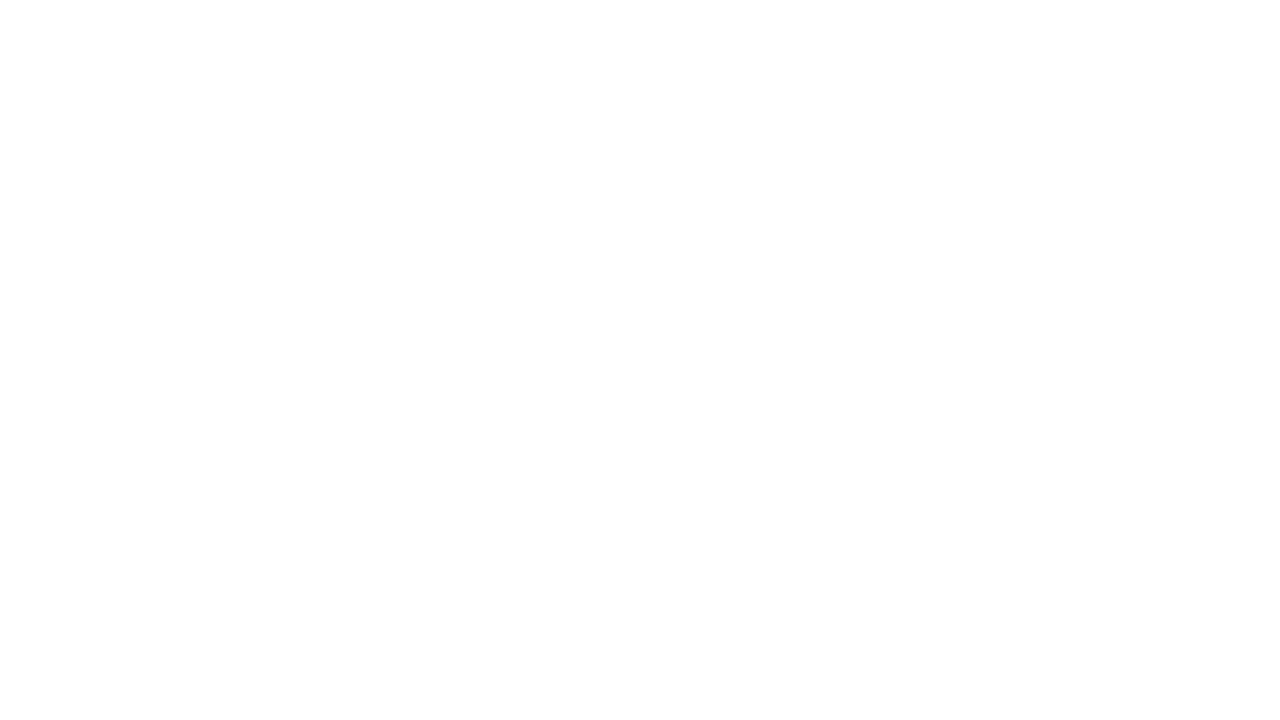

Search results page loaded
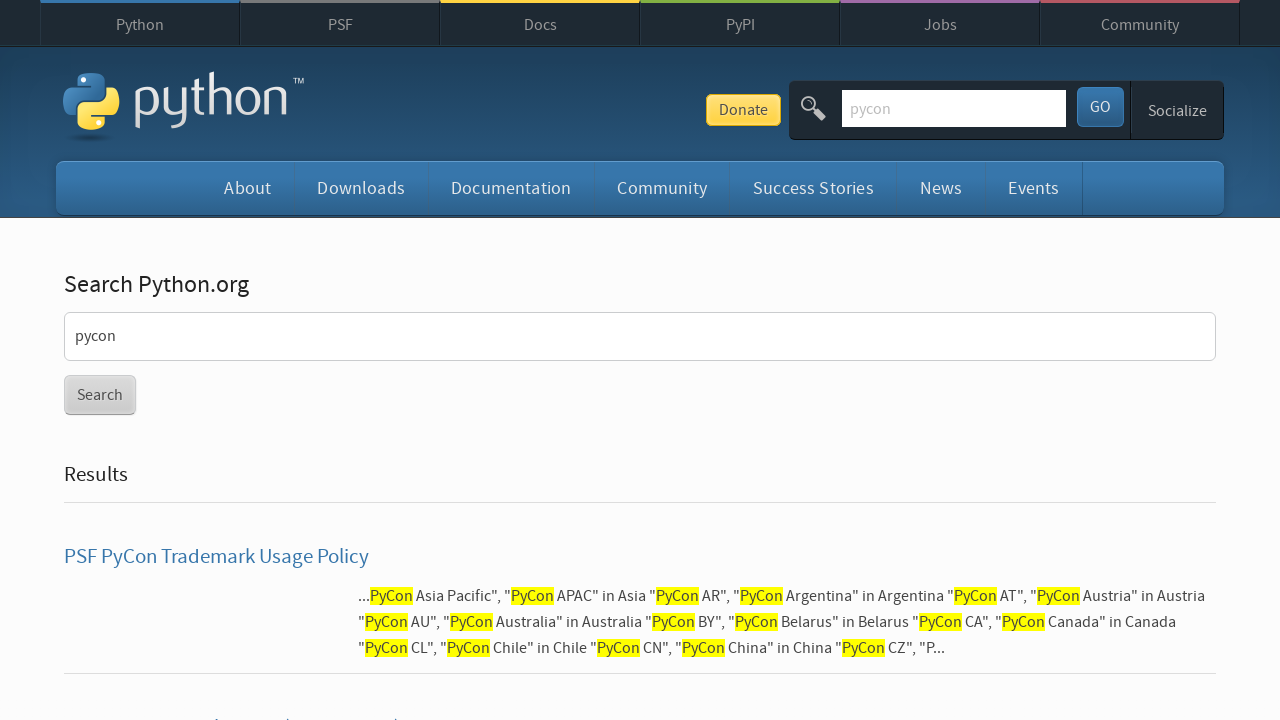

Verified search results are present (no 'No results found' message)
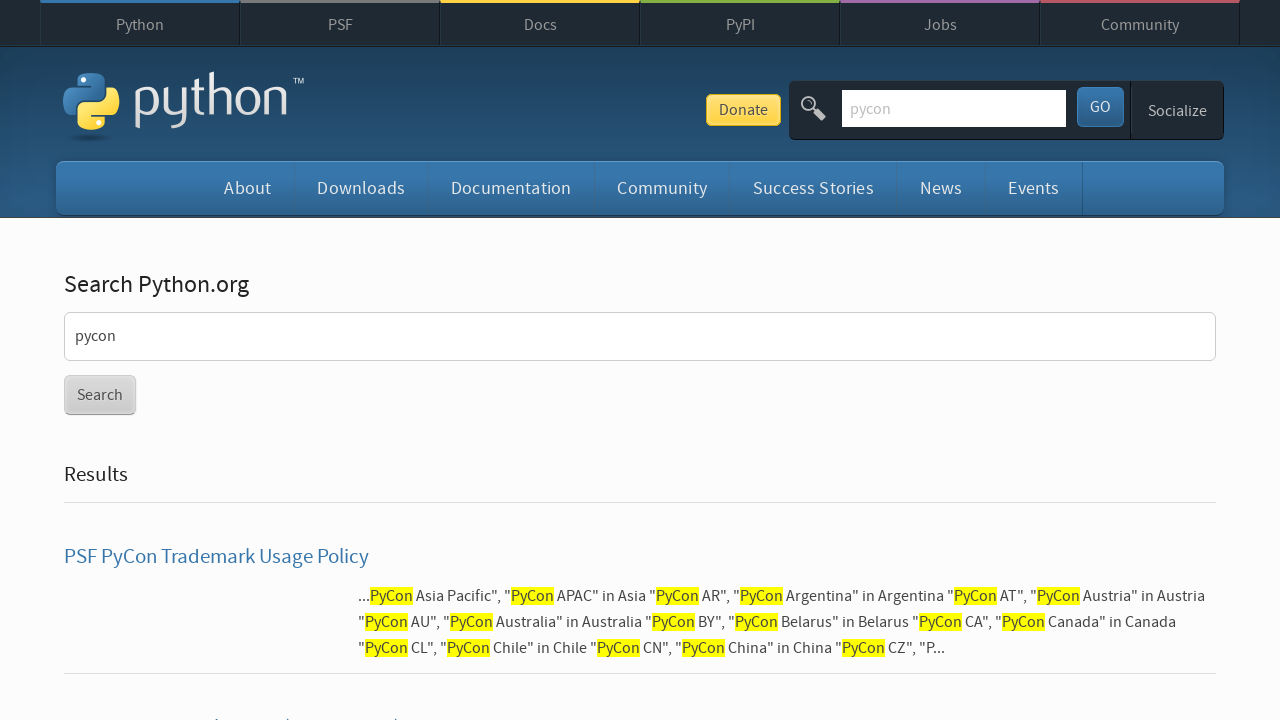

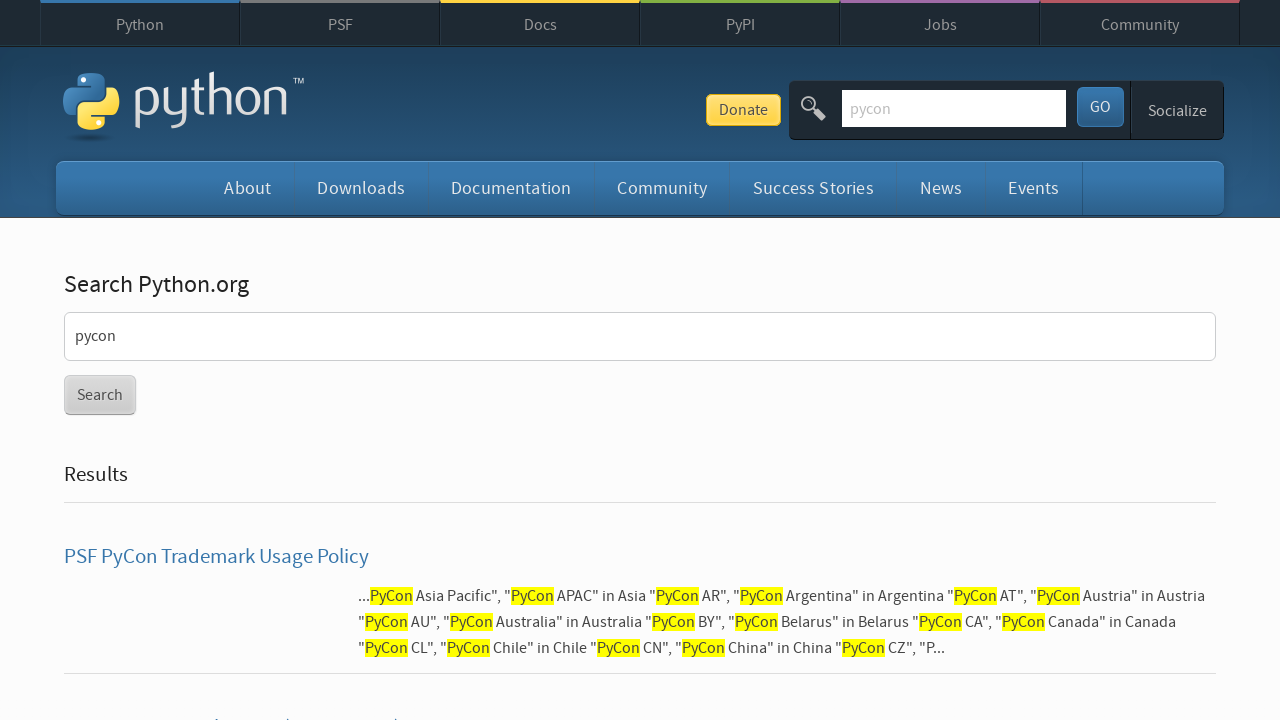